Tests handling a simple JavaScript alert dialog by setting up an event listener and clicking the first Show button

Starting URL: https://www.leafground.com/alert.xhtml

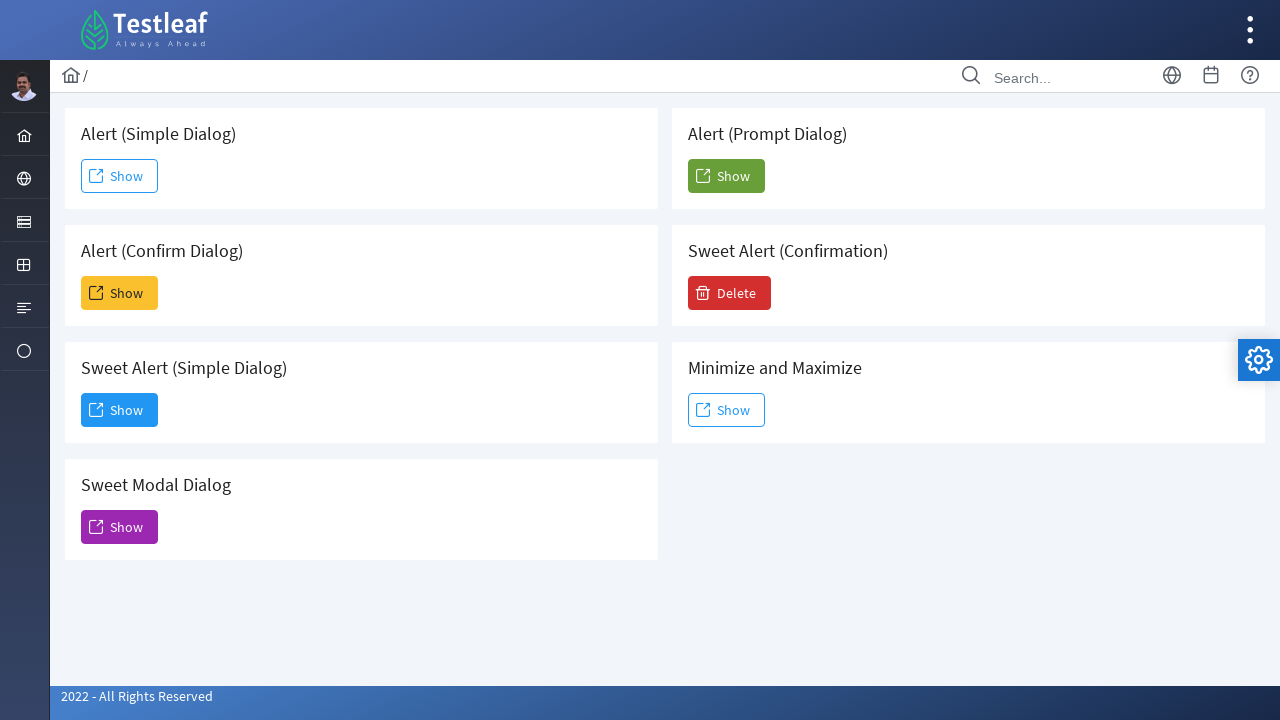

Set up dialog event listener to handle alerts
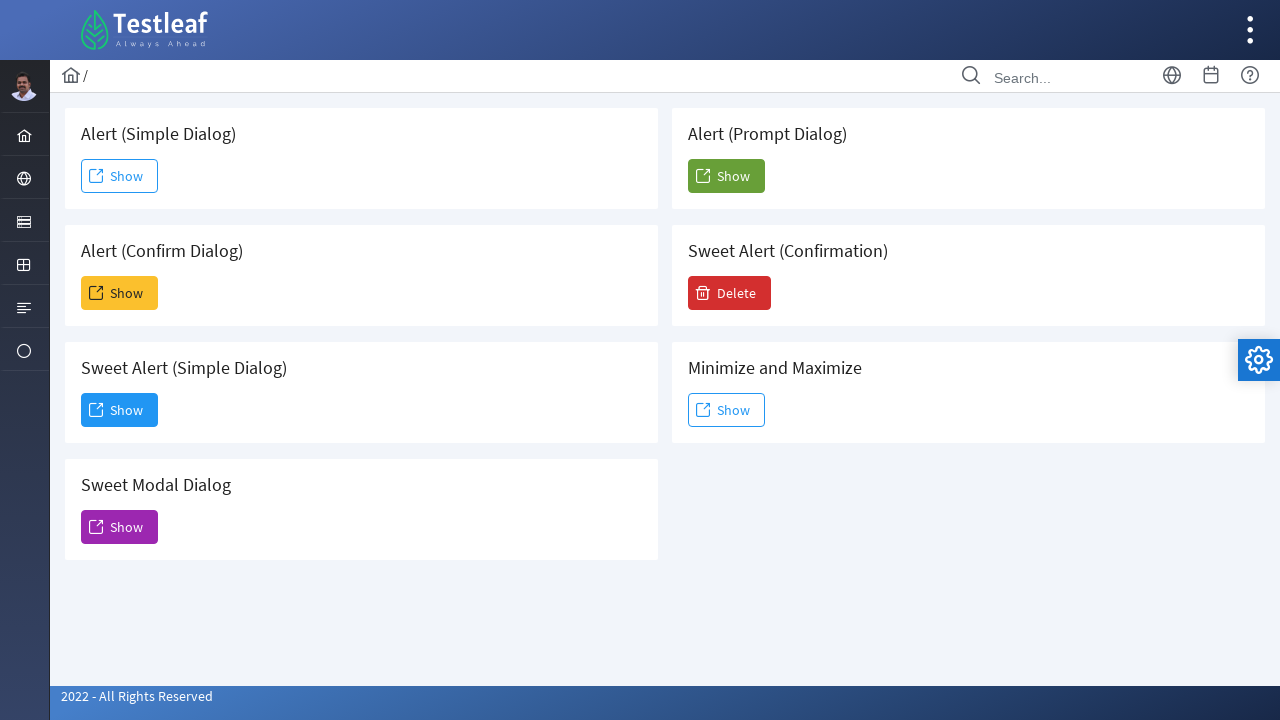

Clicked the first 'Show' button to trigger simple alert at (120, 176) on xpath=//span[text()='Show'] >> nth=0
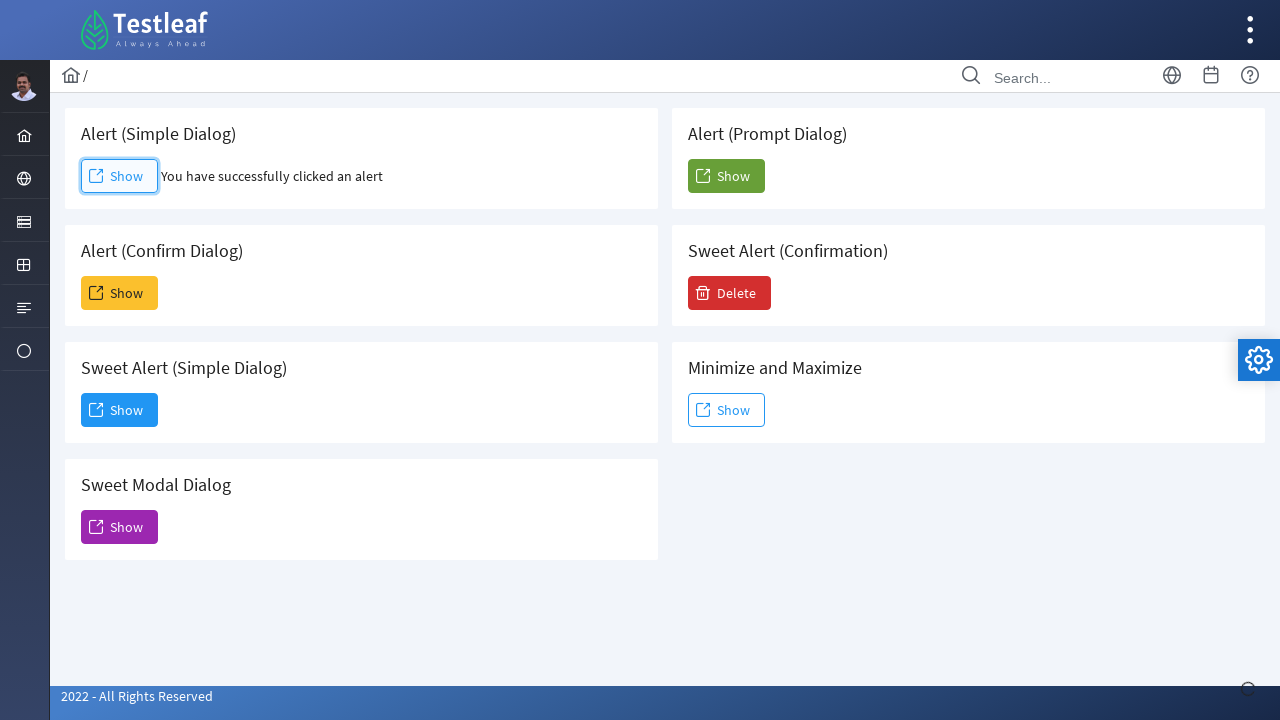

Waited 3 seconds for alert handling to complete
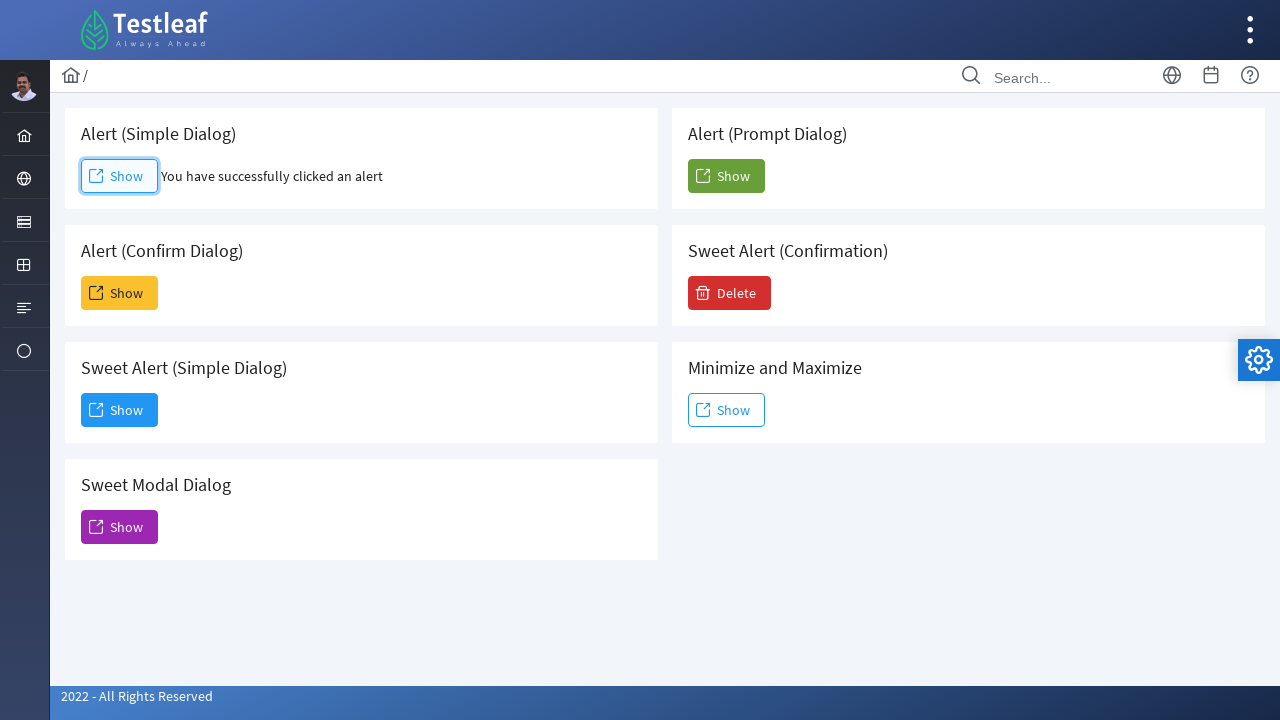

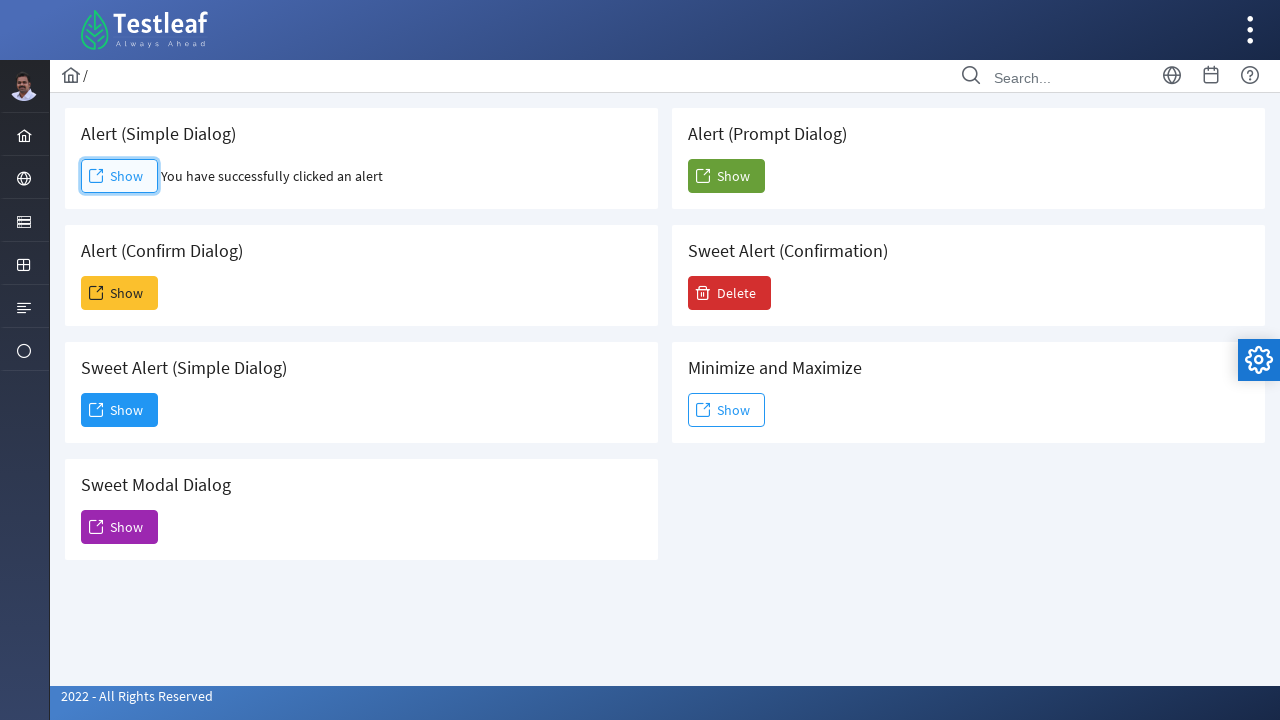